Tests adding a new employee to the employee manager application by clicking the add button, selecting the new employee, and filling in their name, phone, and title information

Starting URL: https://devmountain-qa.github.io/employee-manager/1.2_Version/index.html

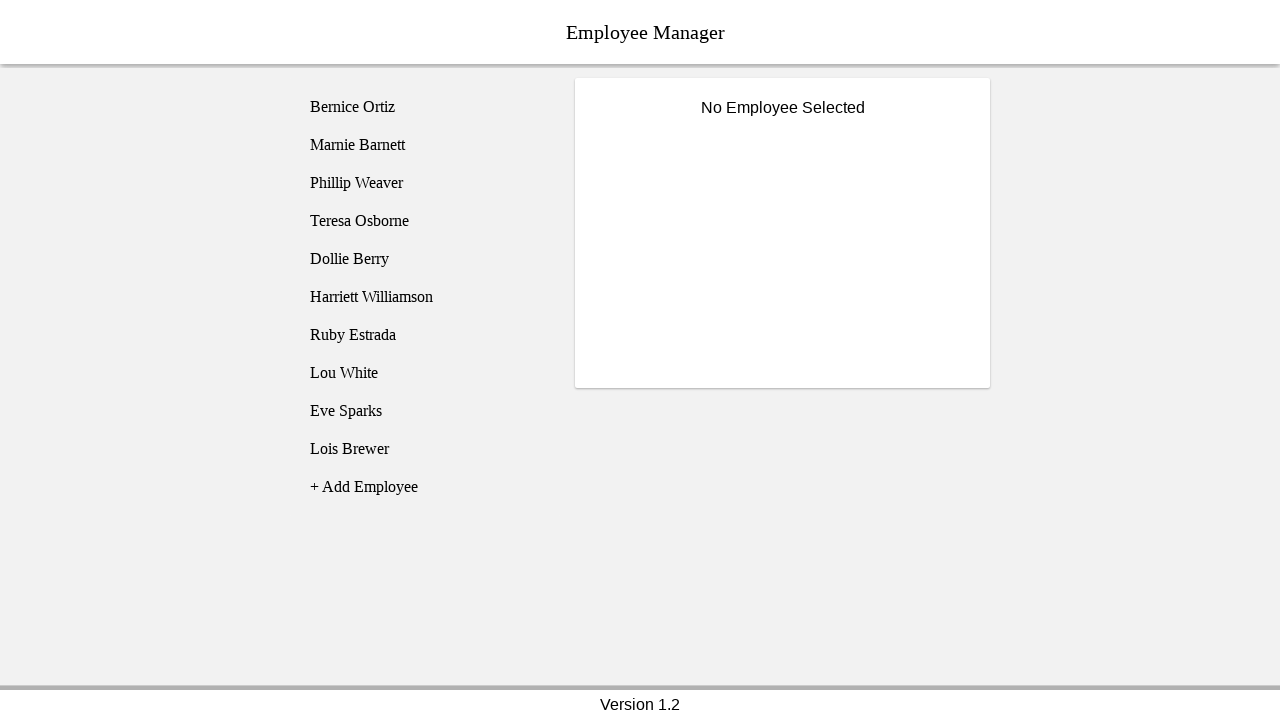

Page header loaded and visible
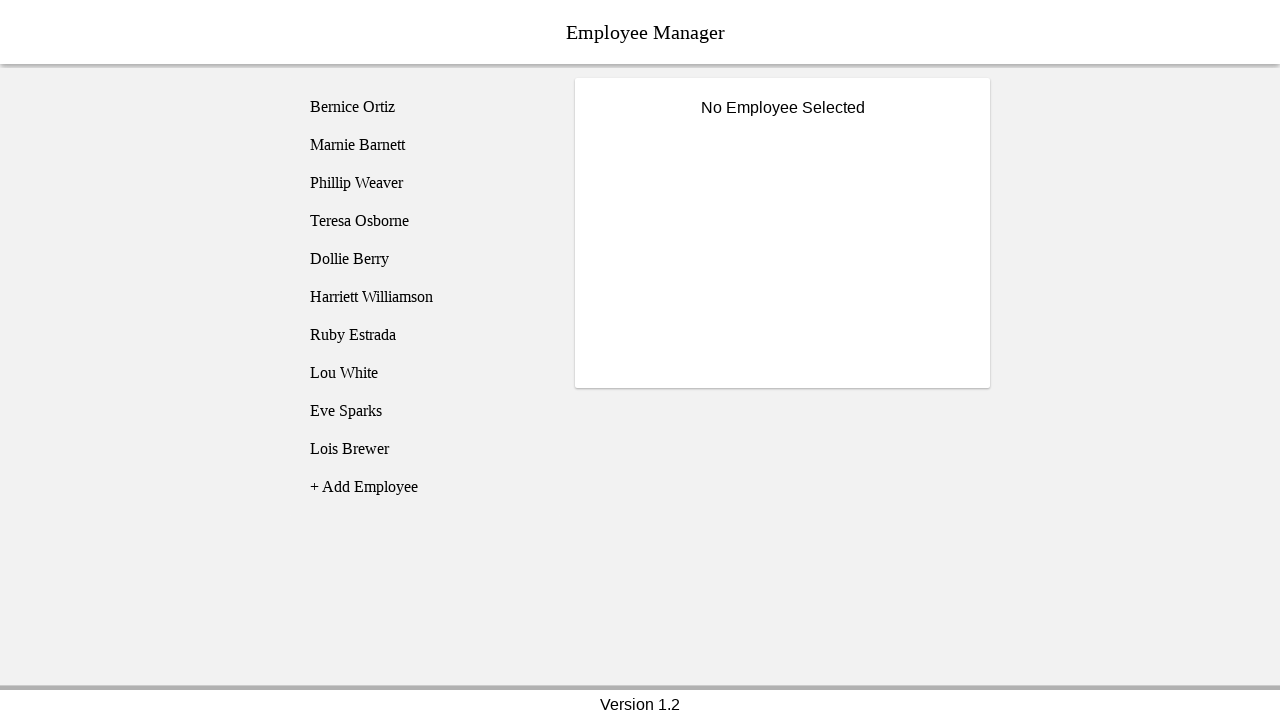

Clicked 'Add Employee' button at (425, 487) on [name="addEmployee"]
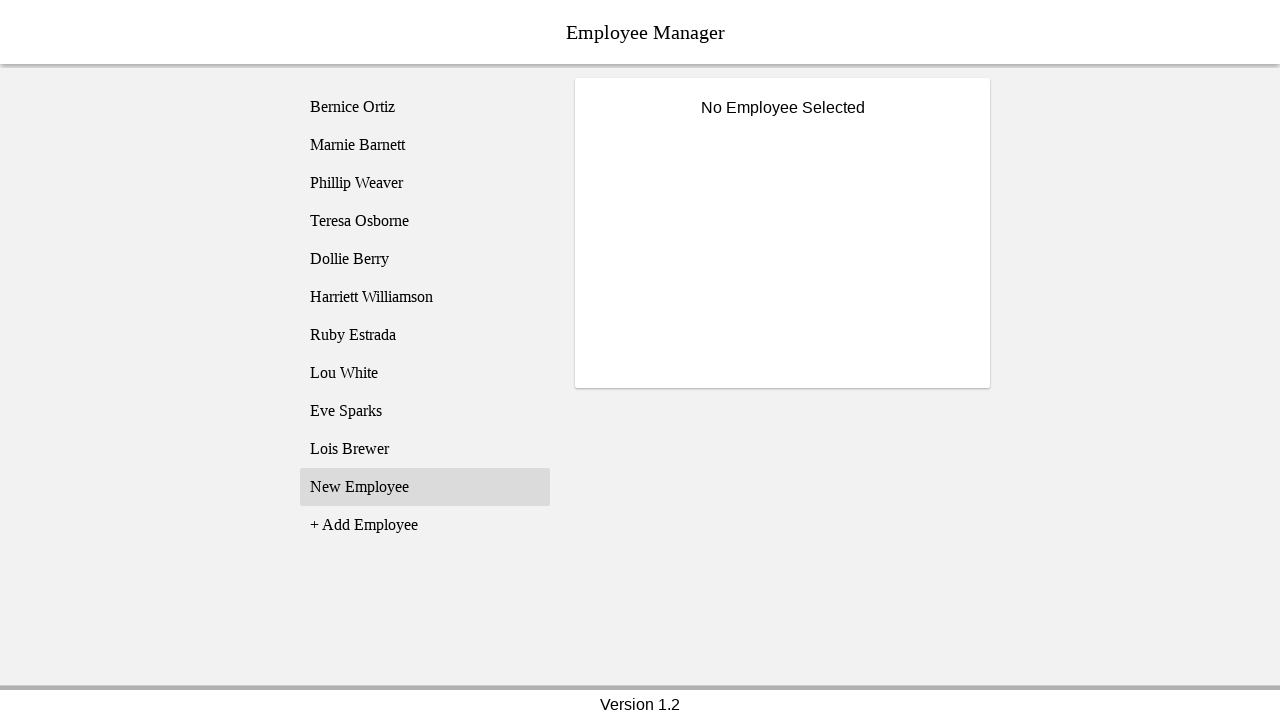

Selected newly created employee entry at (425, 487) on [name="employee11"]
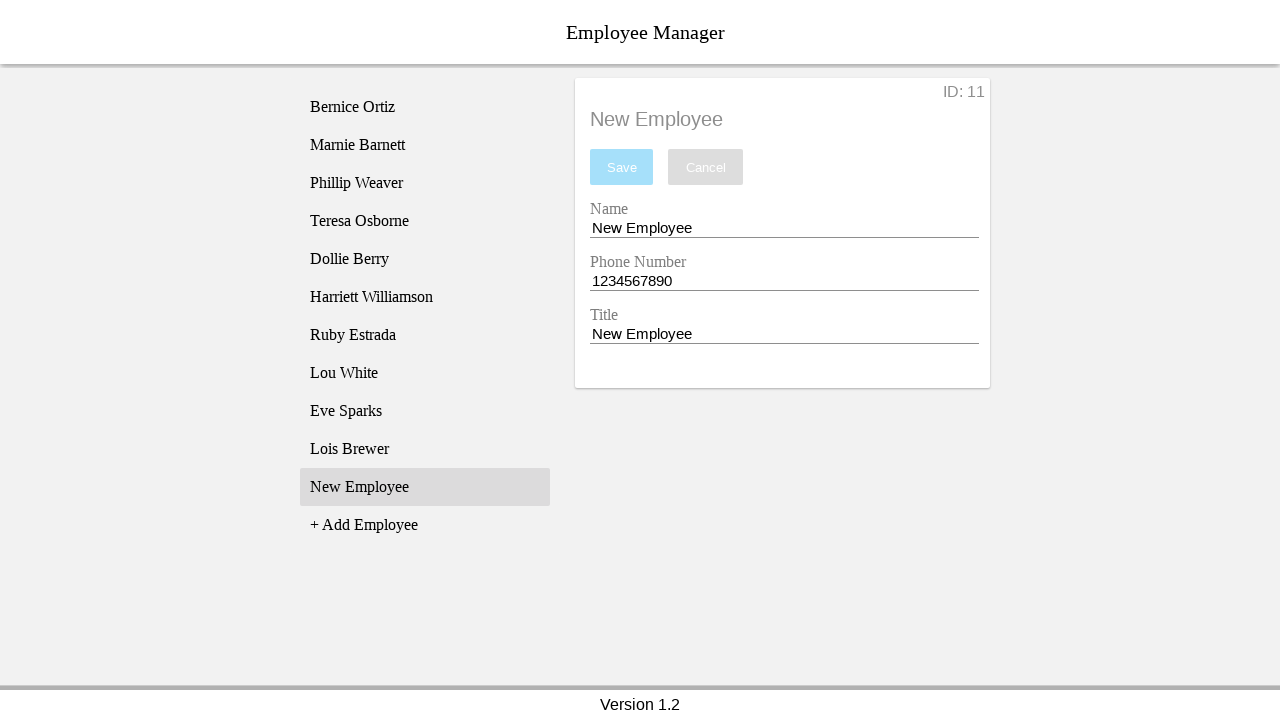

Clicked on name entry field at (784, 228) on [name="nameEntry"]
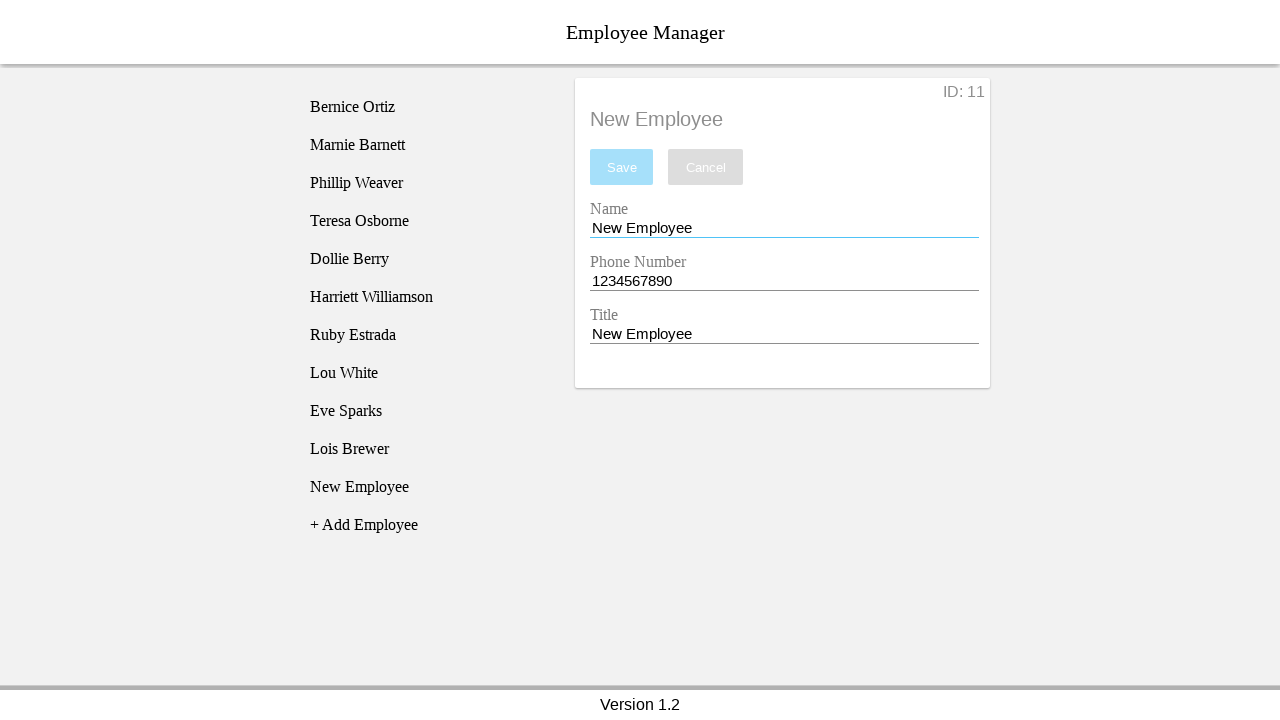

Cleared name entry field on [name="nameEntry"]
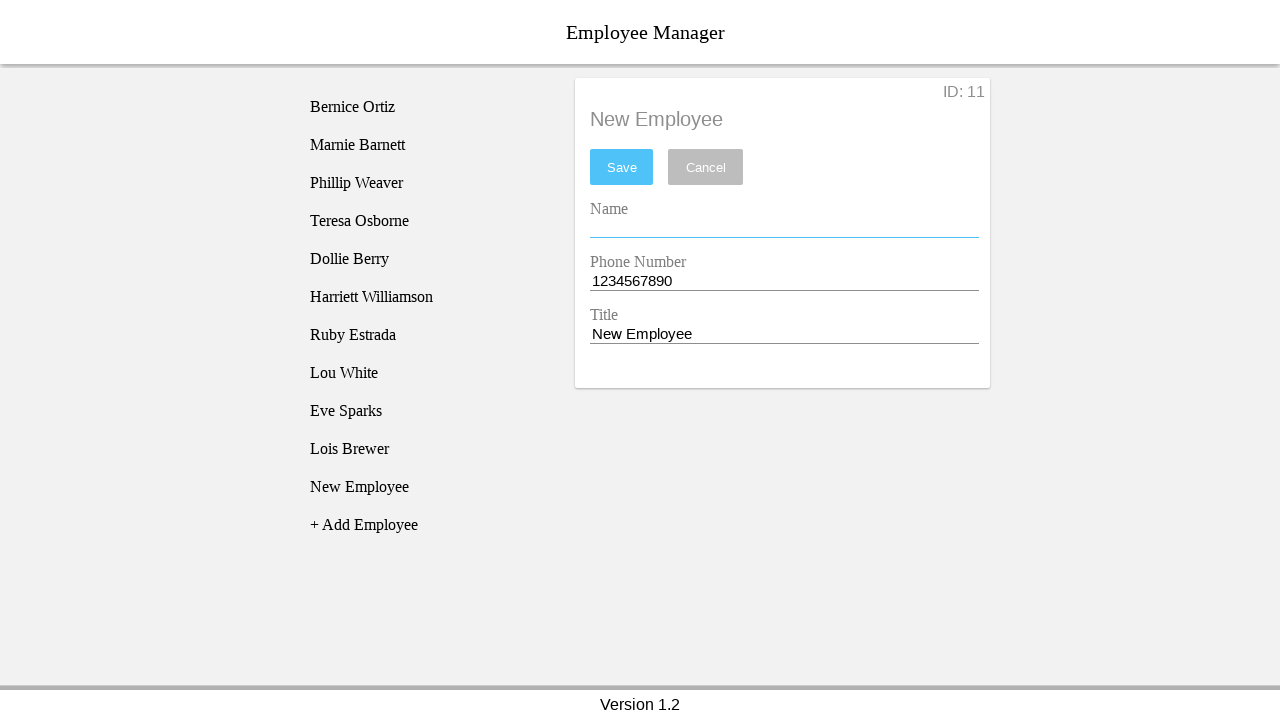

Filled name field with 'Hayao Miyazaki' on [name="nameEntry"]
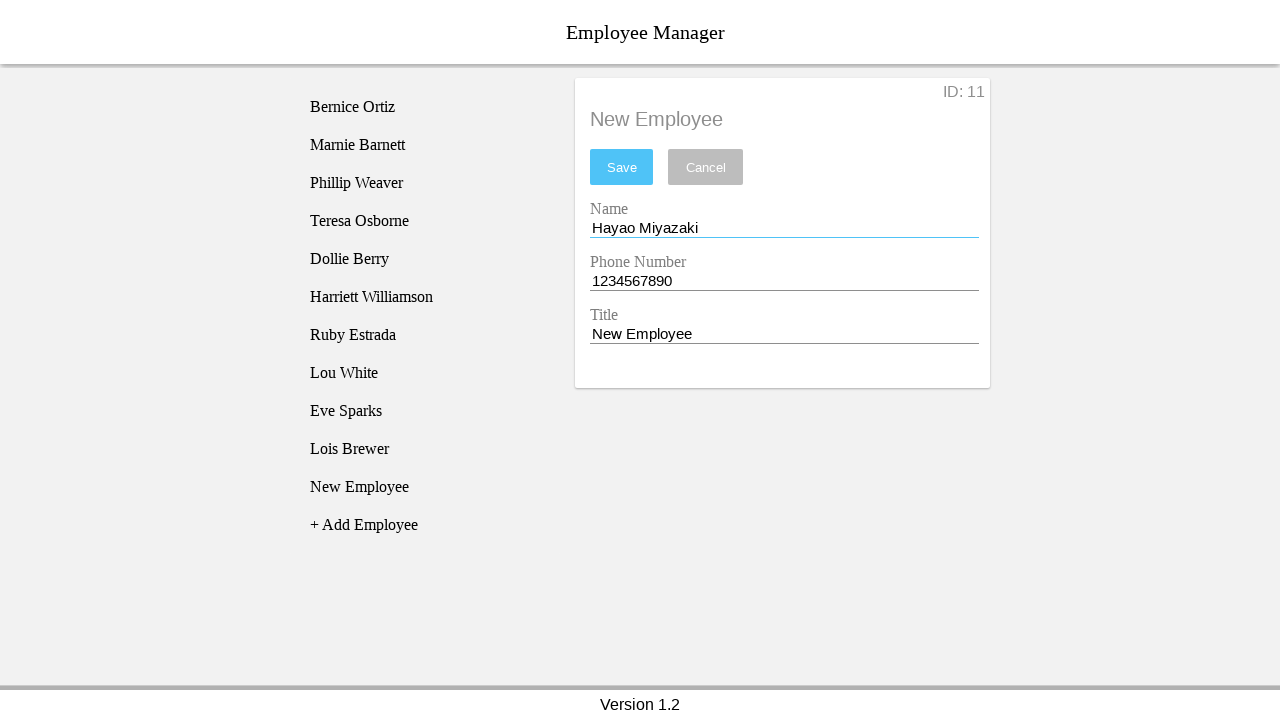

Clicked on phone entry field at (784, 281) on [name="phoneEntry"]
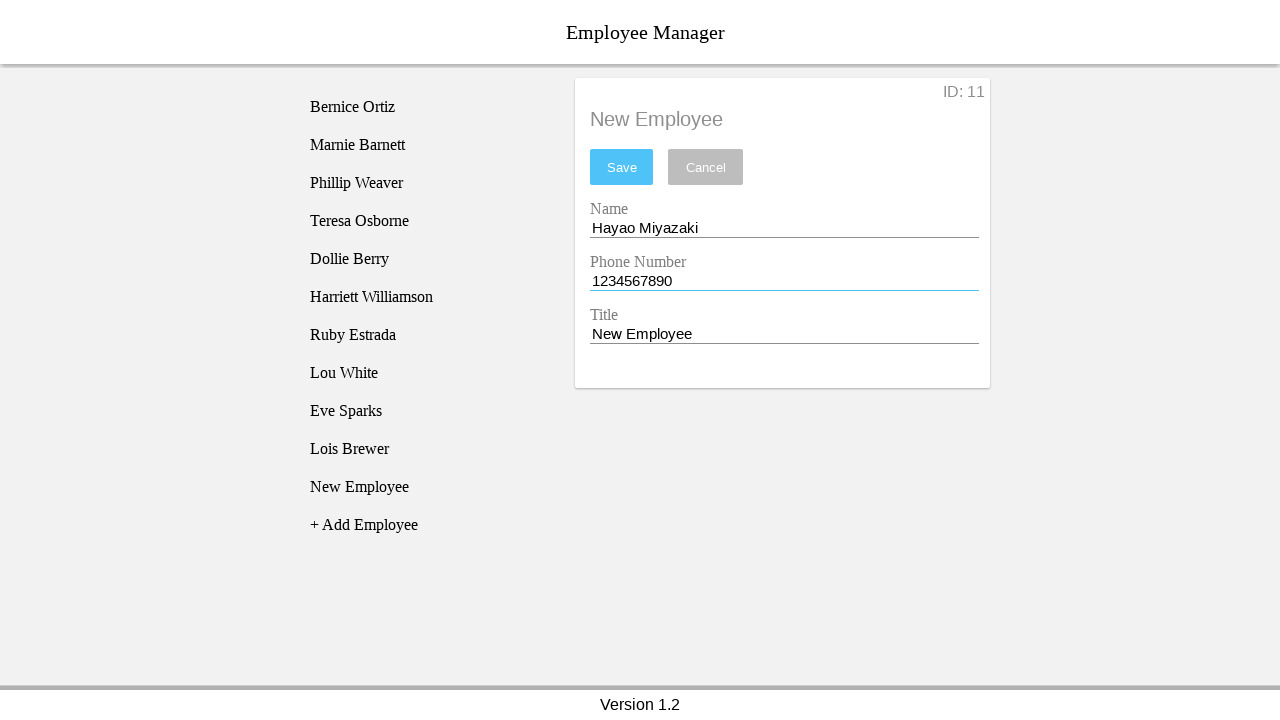

Cleared phone entry field on [name="phoneEntry"]
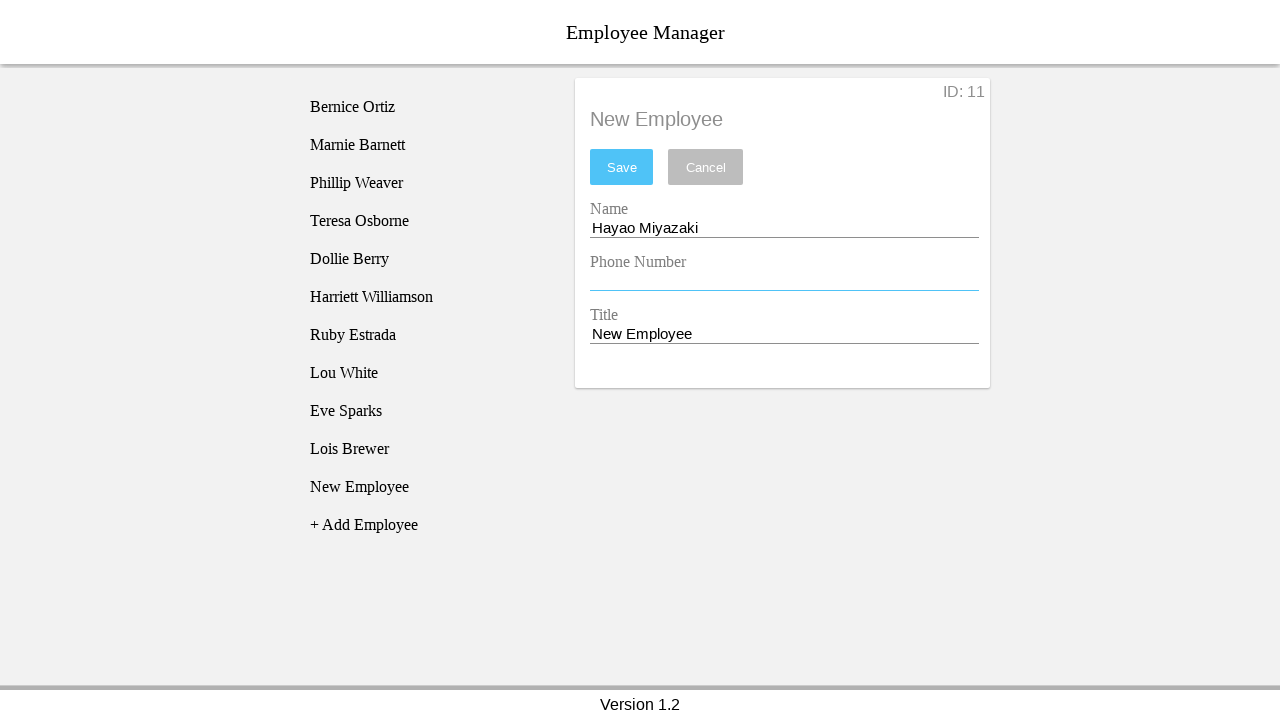

Filled phone field with '2129901234' on [name="phoneEntry"]
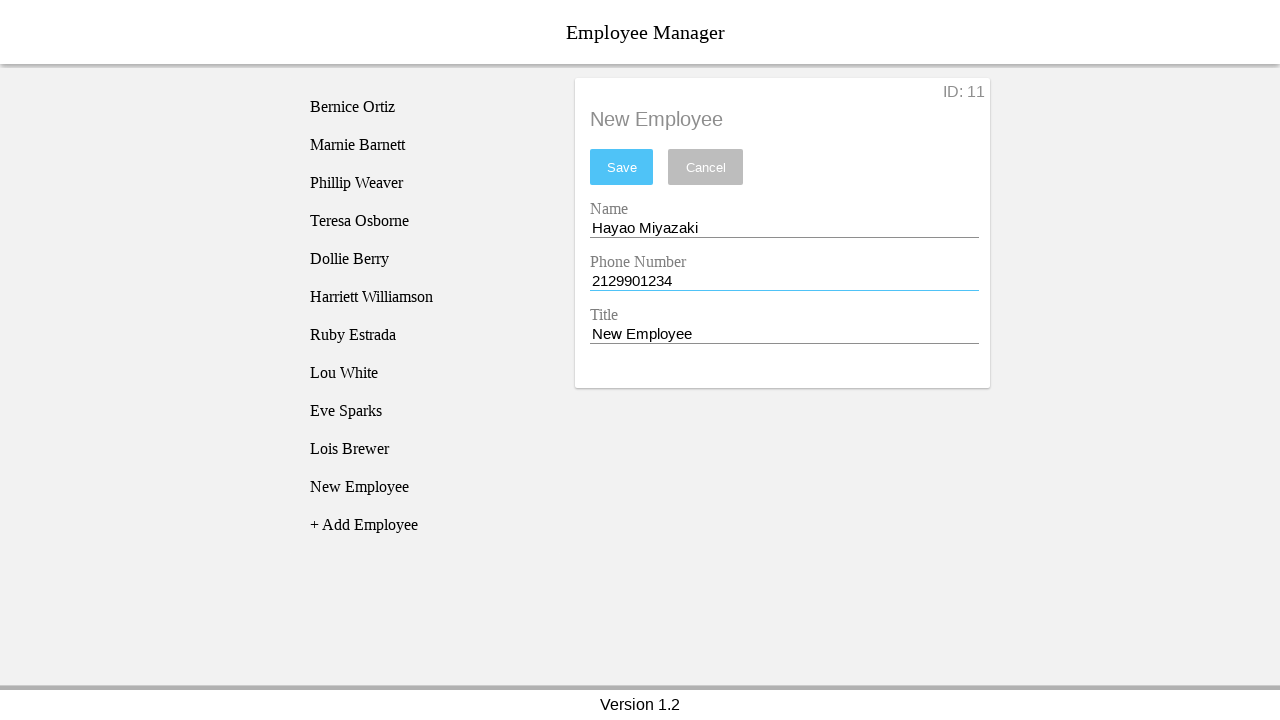

Clicked on title entry field at (784, 334) on [name="titleEntry"]
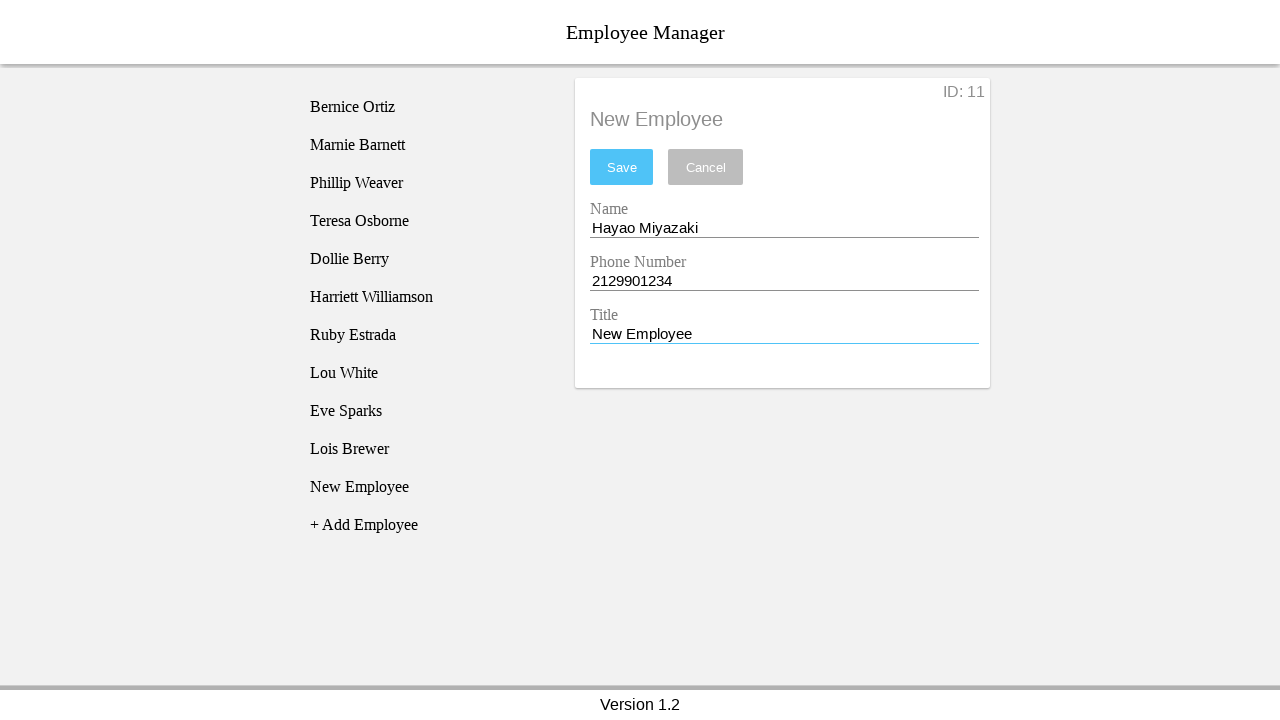

Cleared title entry field on [name="titleEntry"]
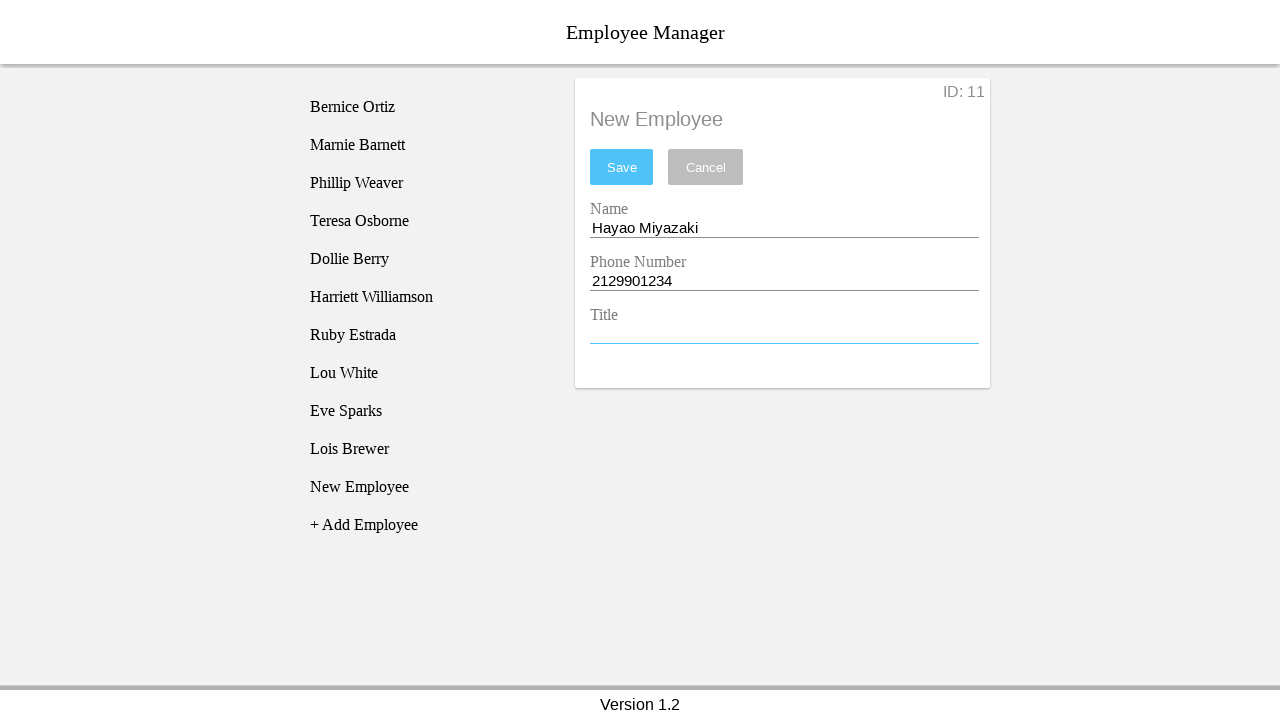

Filled title field with 'Legendary Director' on [name="titleEntry"]
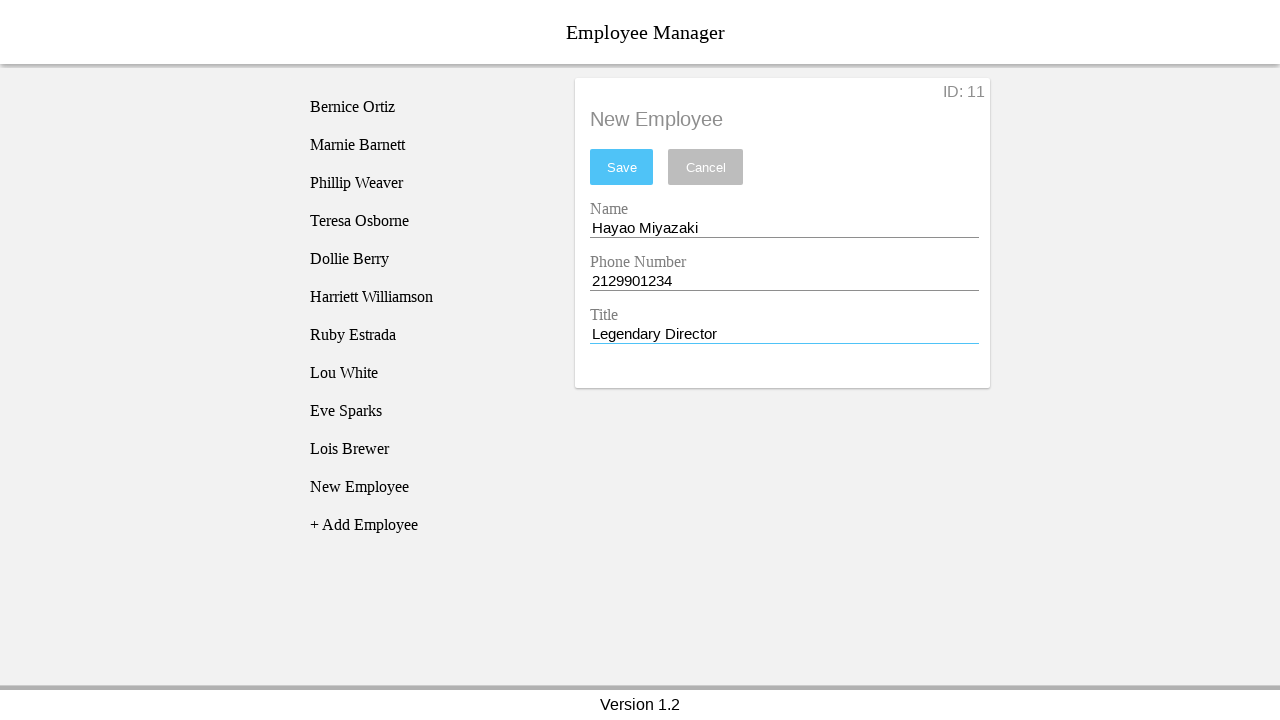

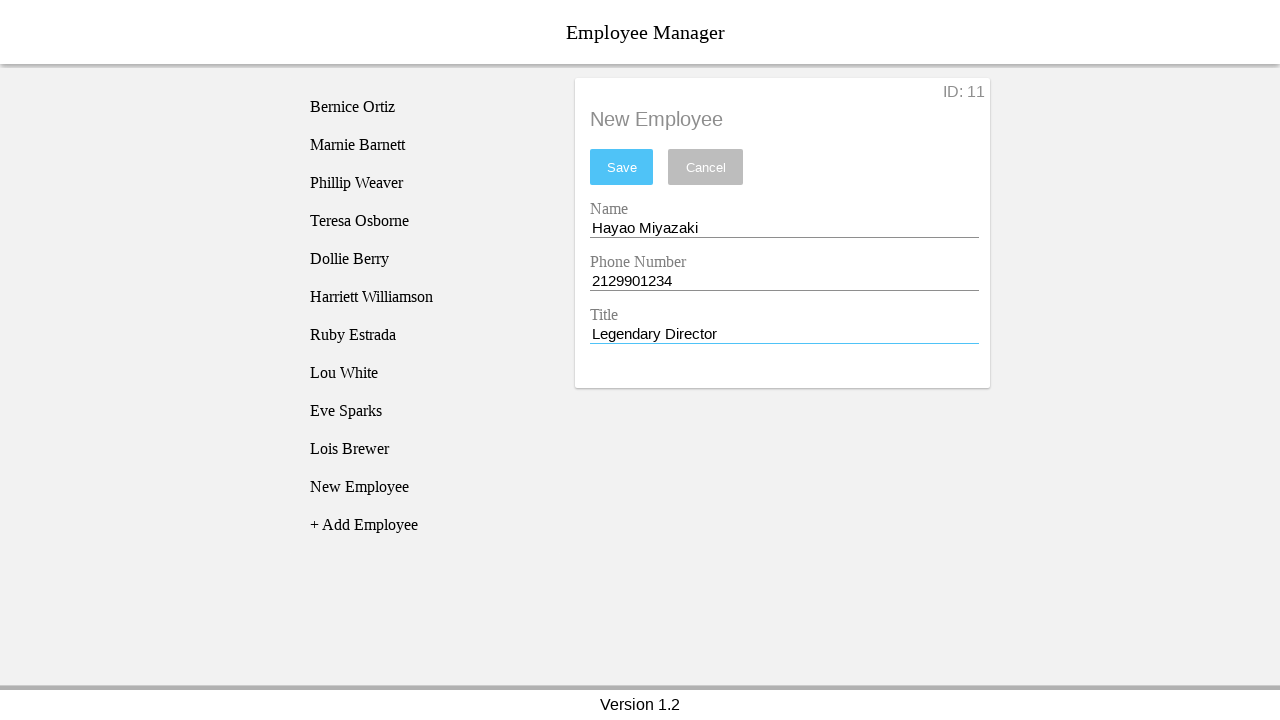